Tests selecting a dropdown option by value attribute, selecting value "1" from fruits dropdown

Starting URL: https://letcode.in/dropdowns

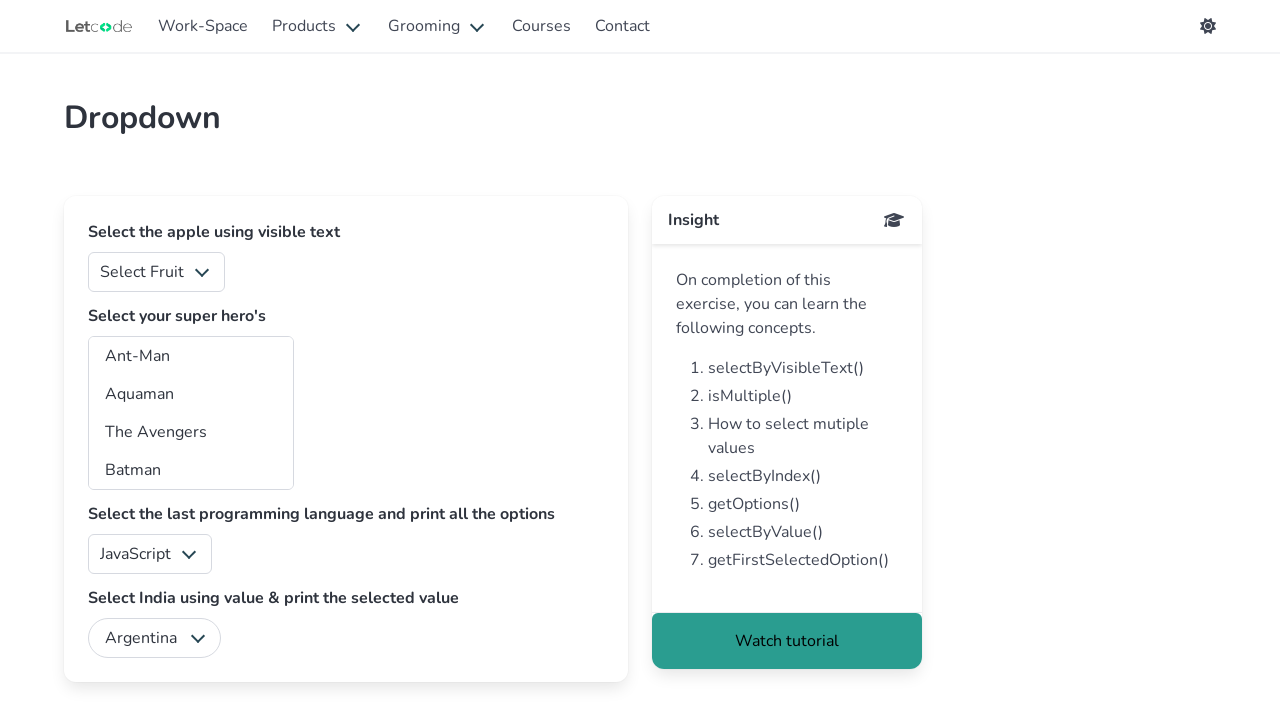

Waited for fruits dropdown to be visible
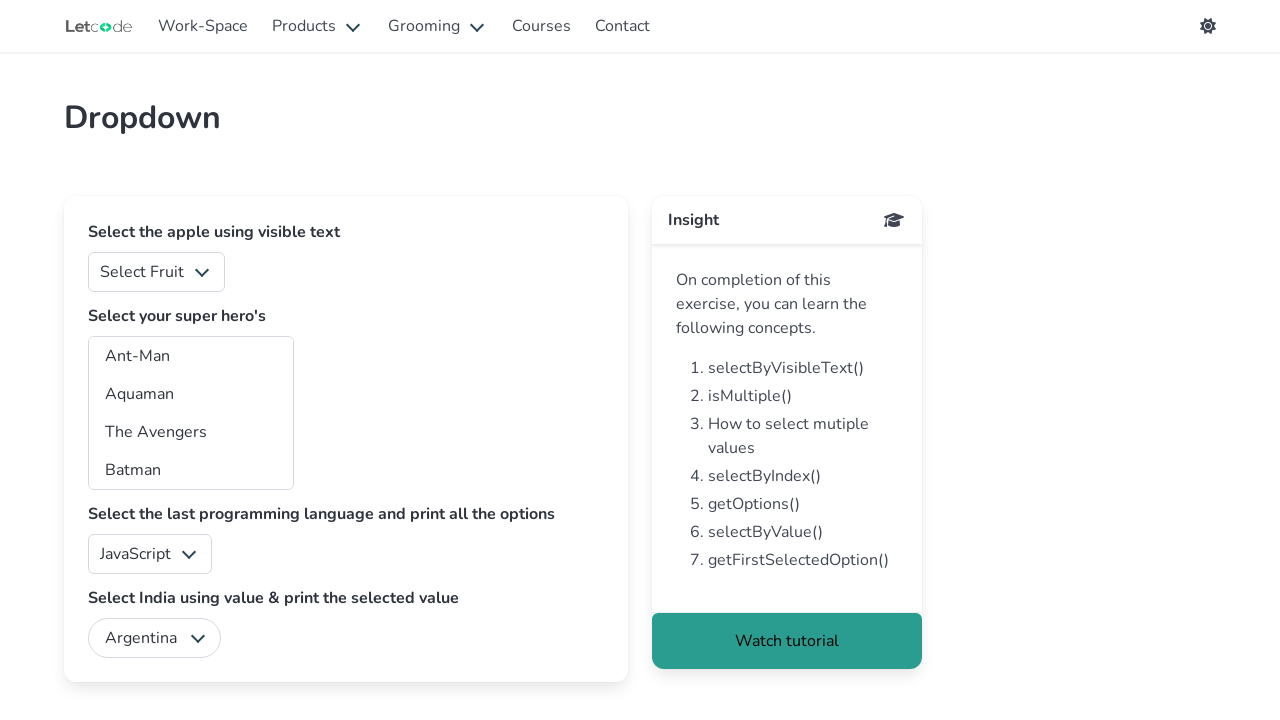

Selected option with value '1' from fruits dropdown on #fruits
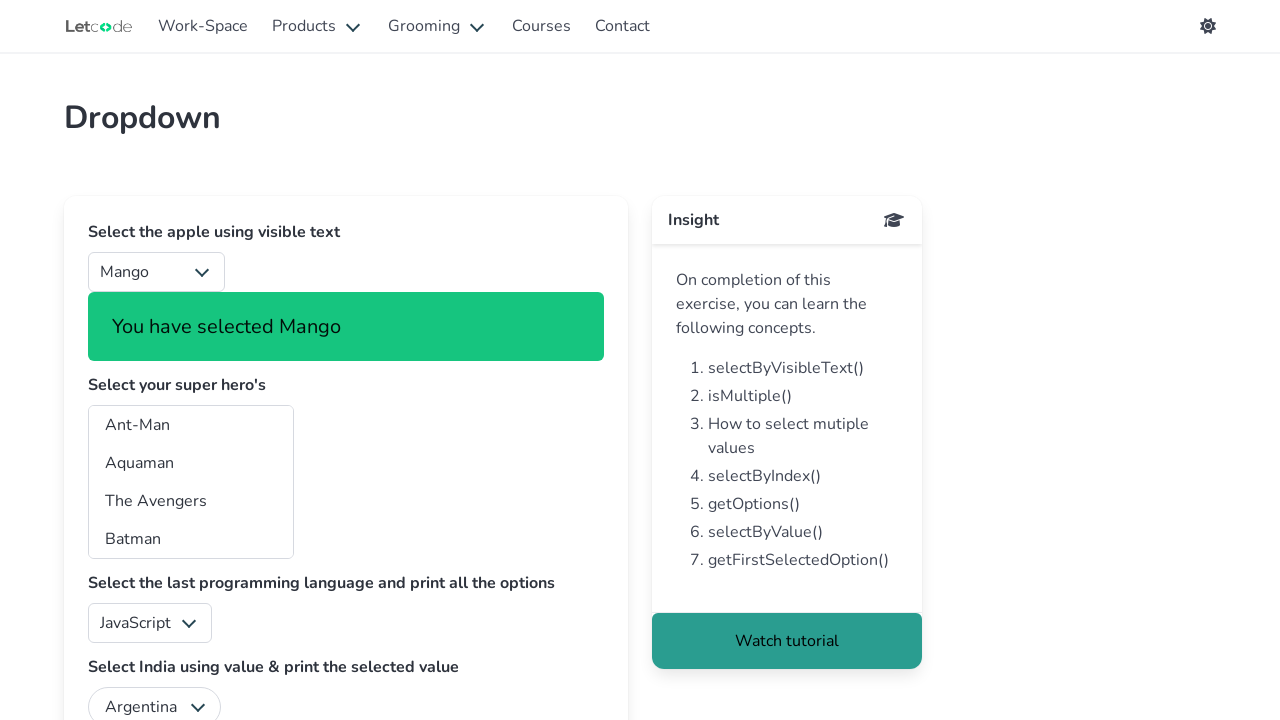

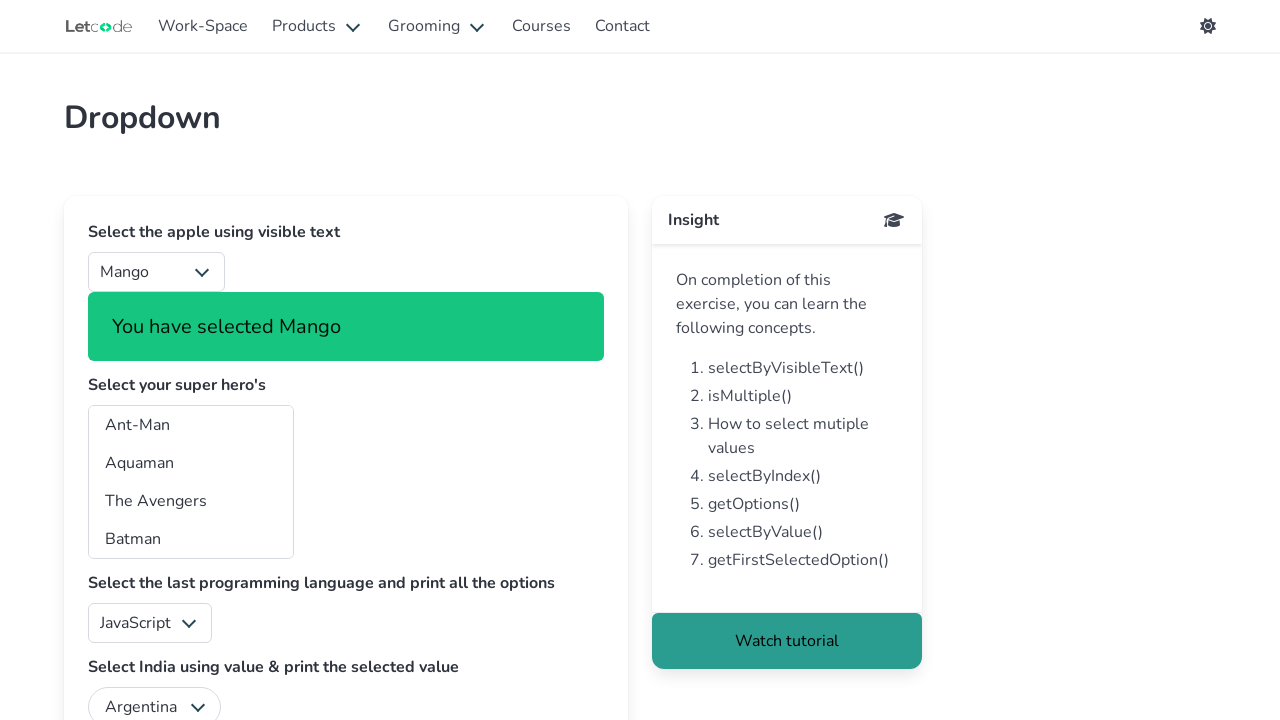